Navigates to Flipkart homepage and verifies the page loads successfully by checking the title

Starting URL: https://flipkart.com

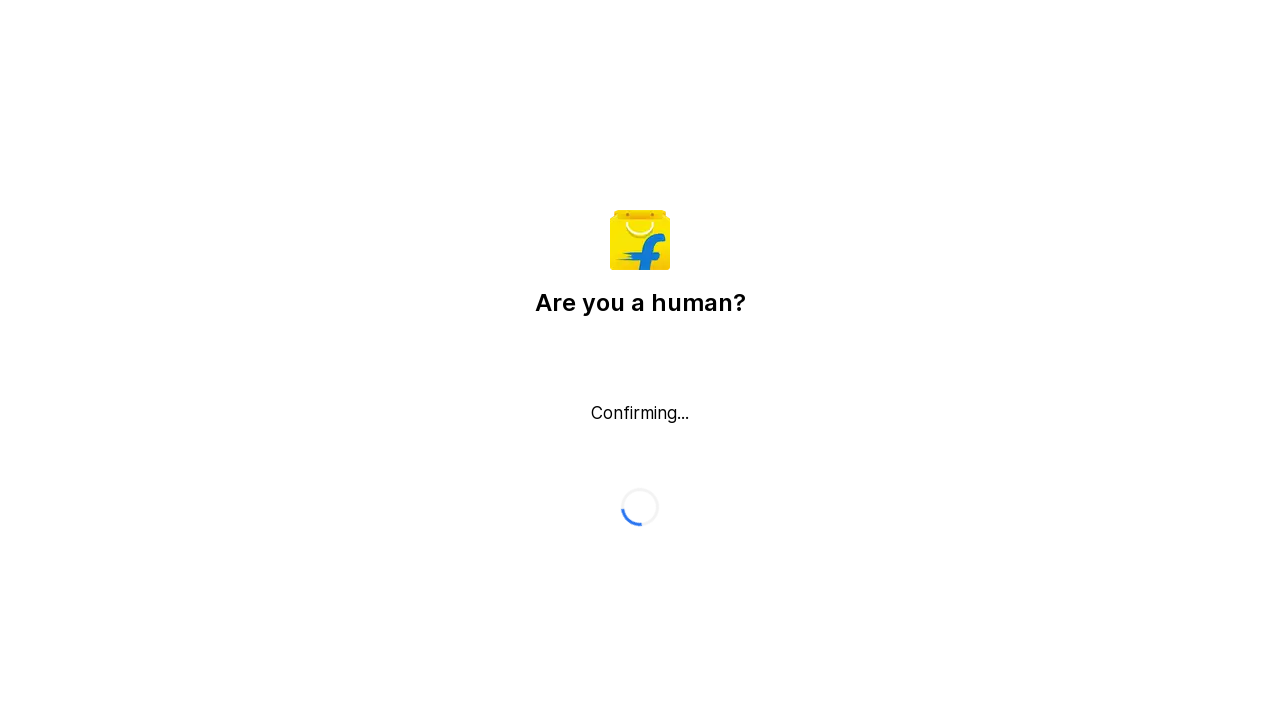

Waited for page to reach domcontentloaded state
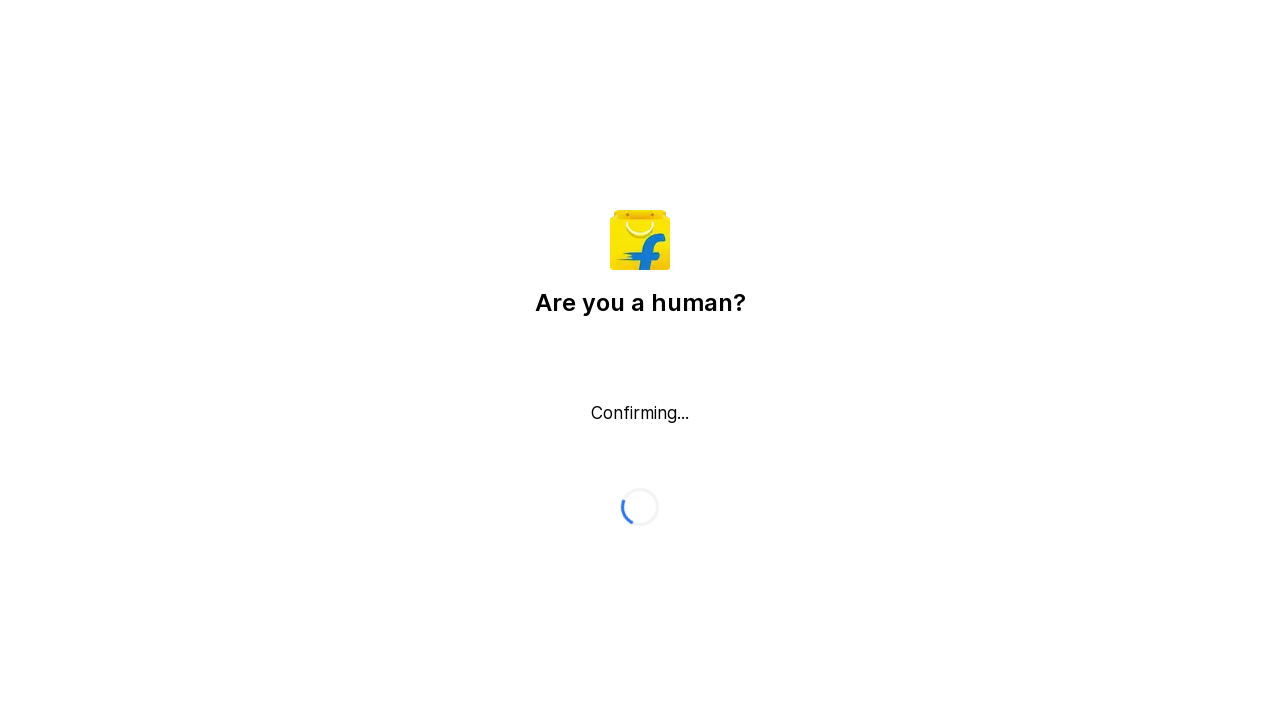

Retrieved page title
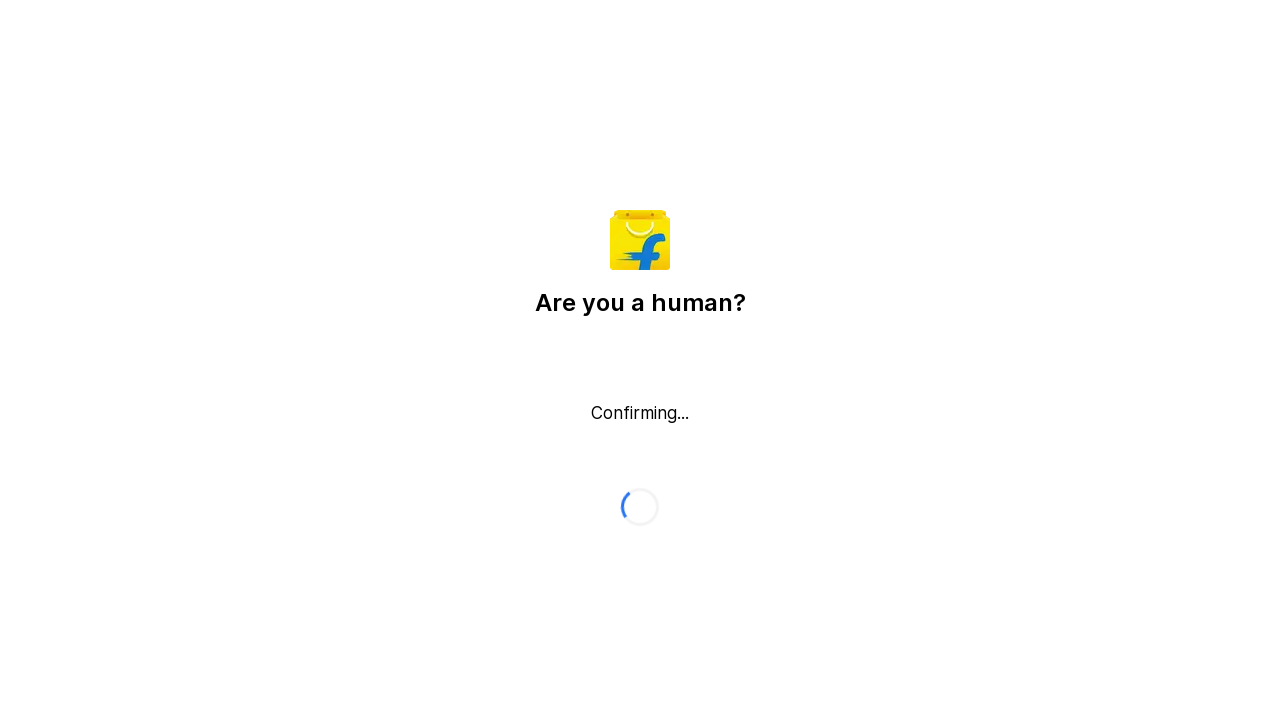

Verified page title is not empty
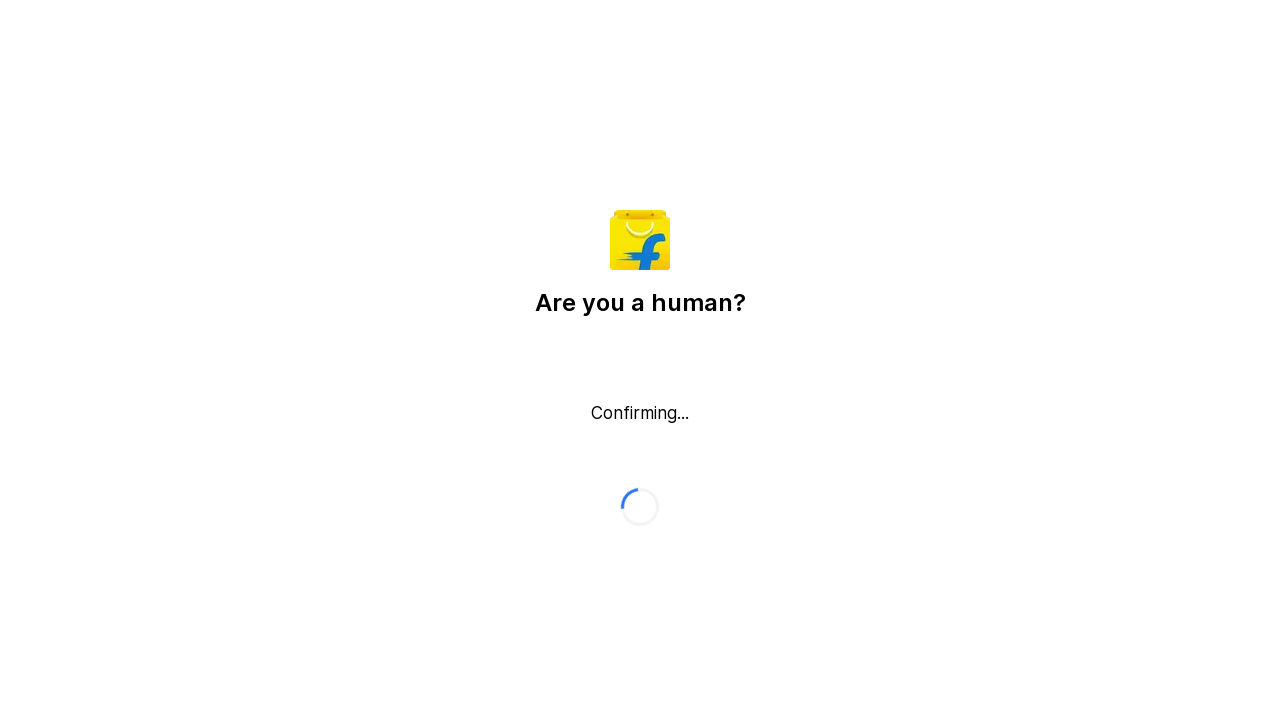

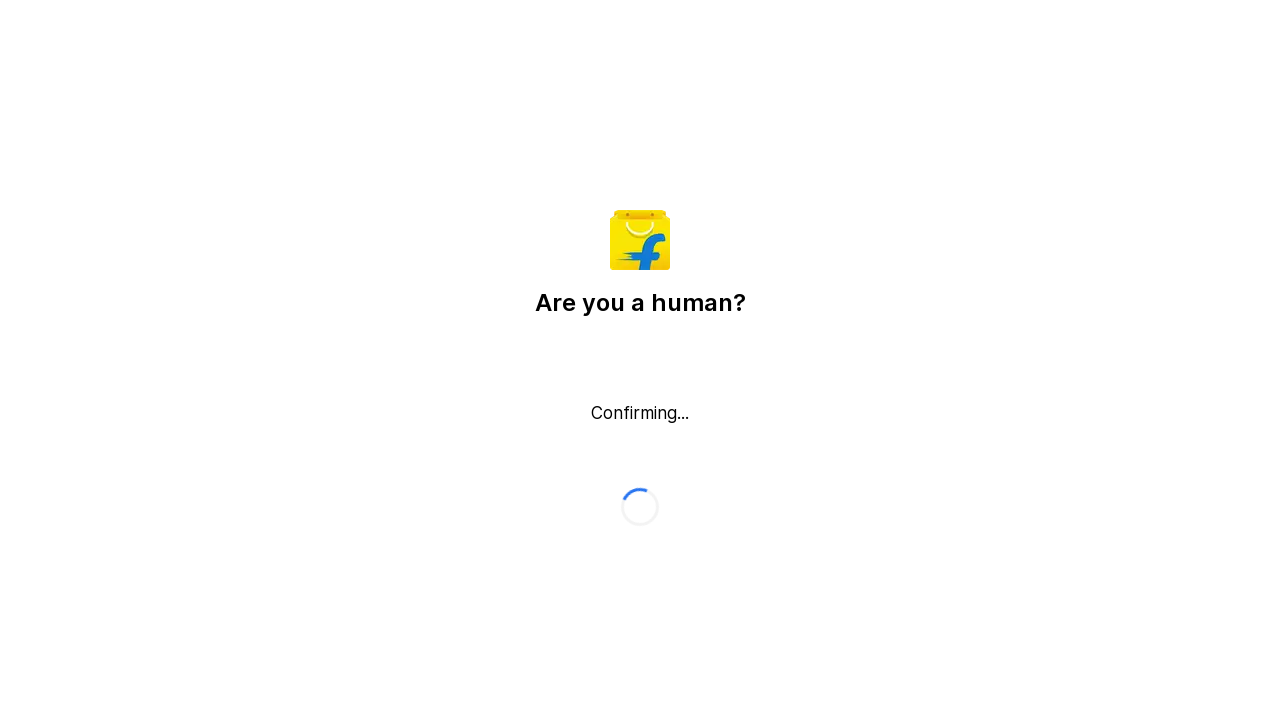